Tests a web form by filling various input fields including text, password, dropdown, and range slider, then submitting the form

Starting URL: https://www.selenium.dev/selenium/web/web-form.html

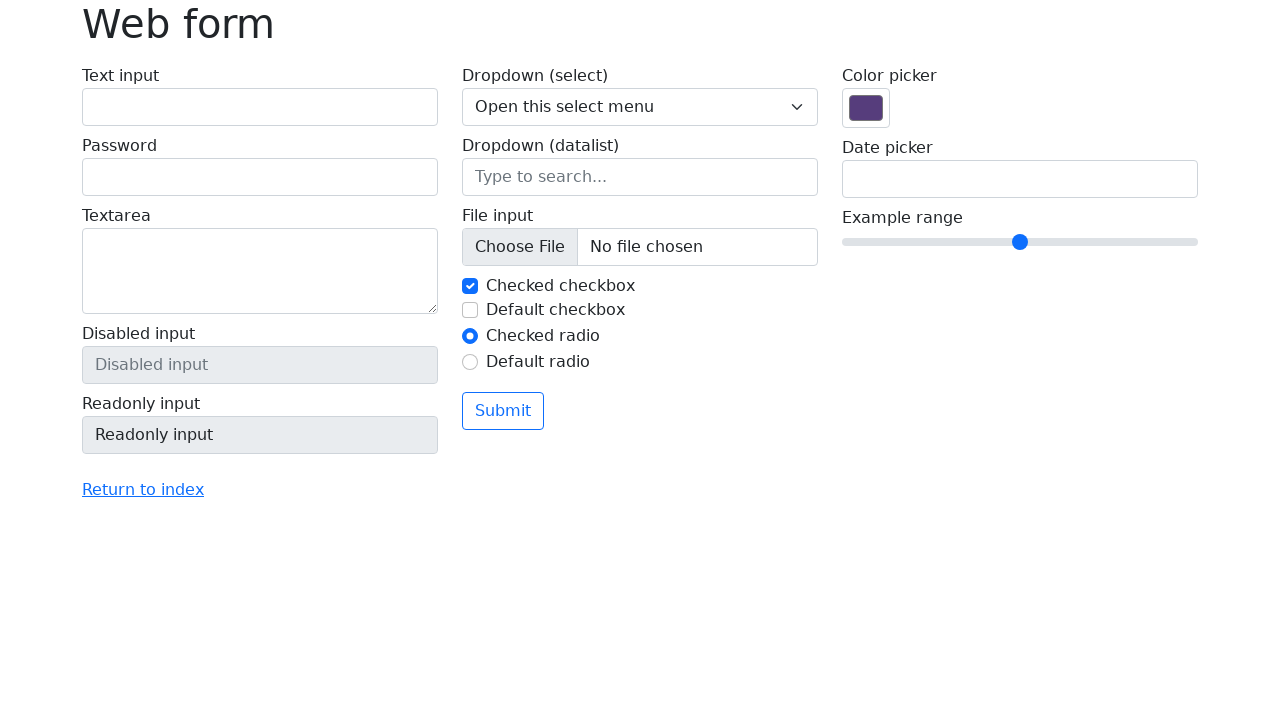

Filled text input field with 'Teste selenium' on #my-text-id
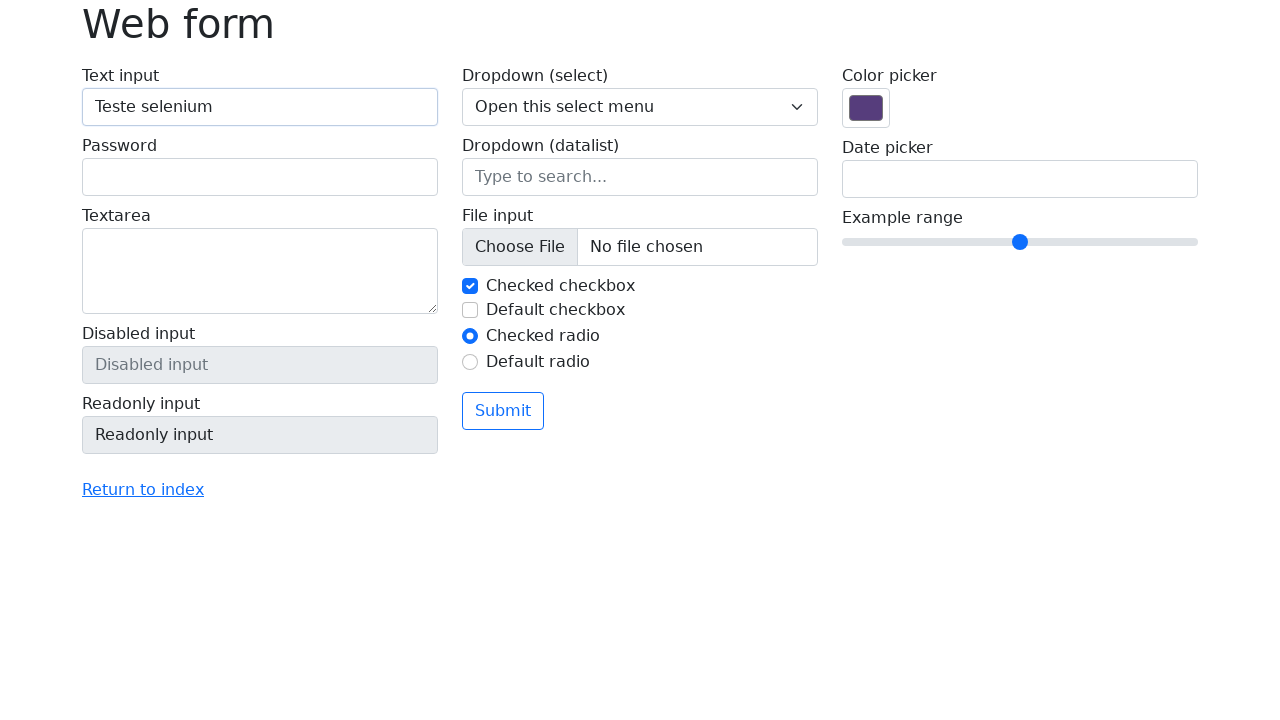

Filled password field with 'teste' on input[name='my-password']
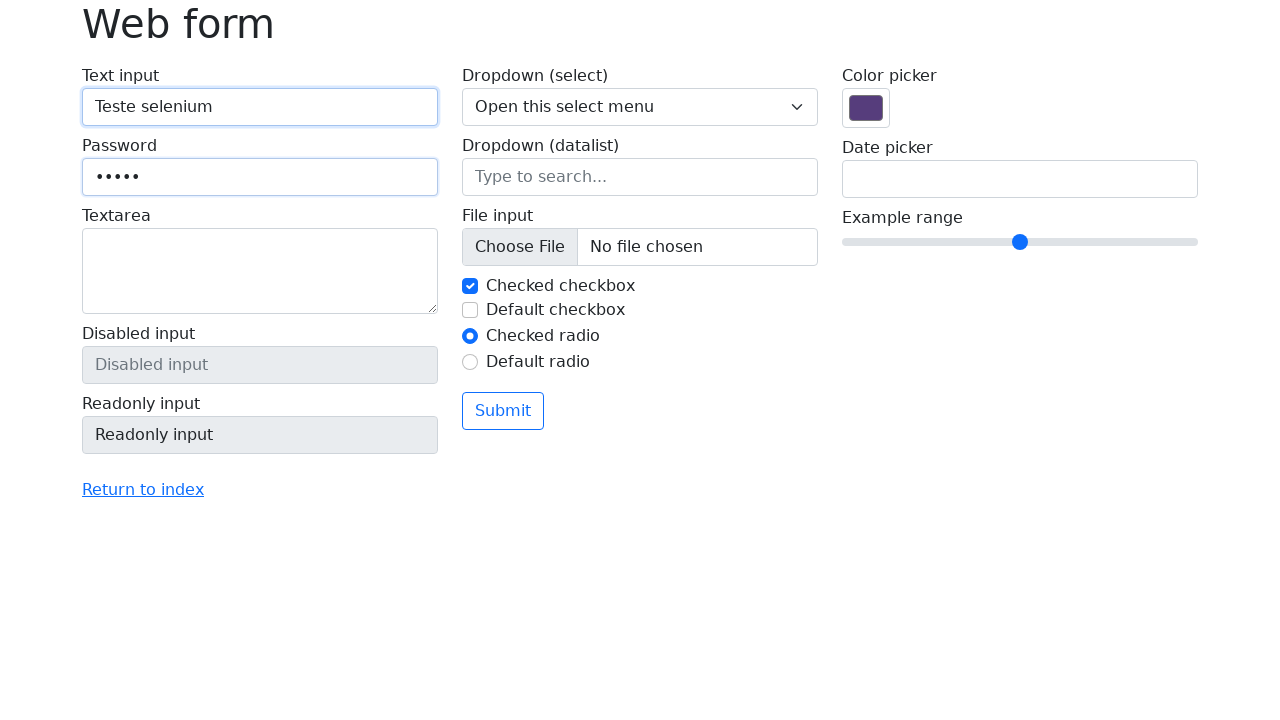

Selected option '2' from dropdown menu on select[name='my-select']
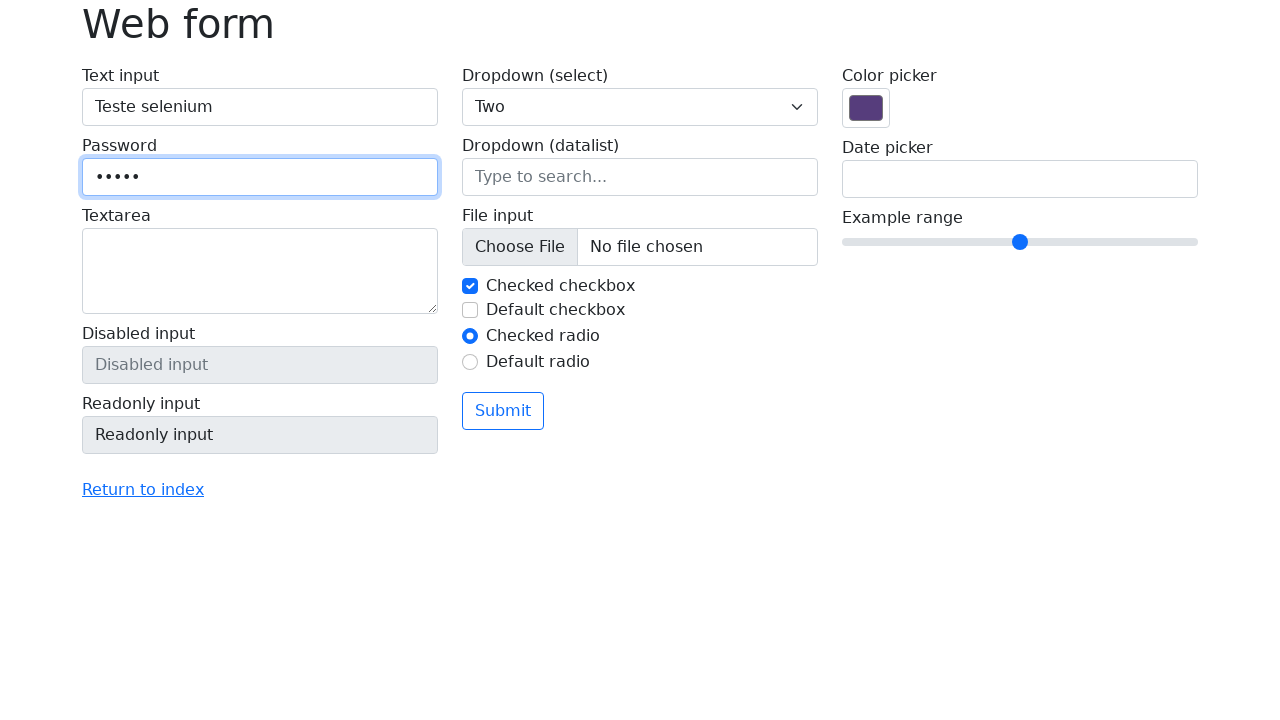

Pressed ArrowRight on range slider (1st time) on input[name='my-range']
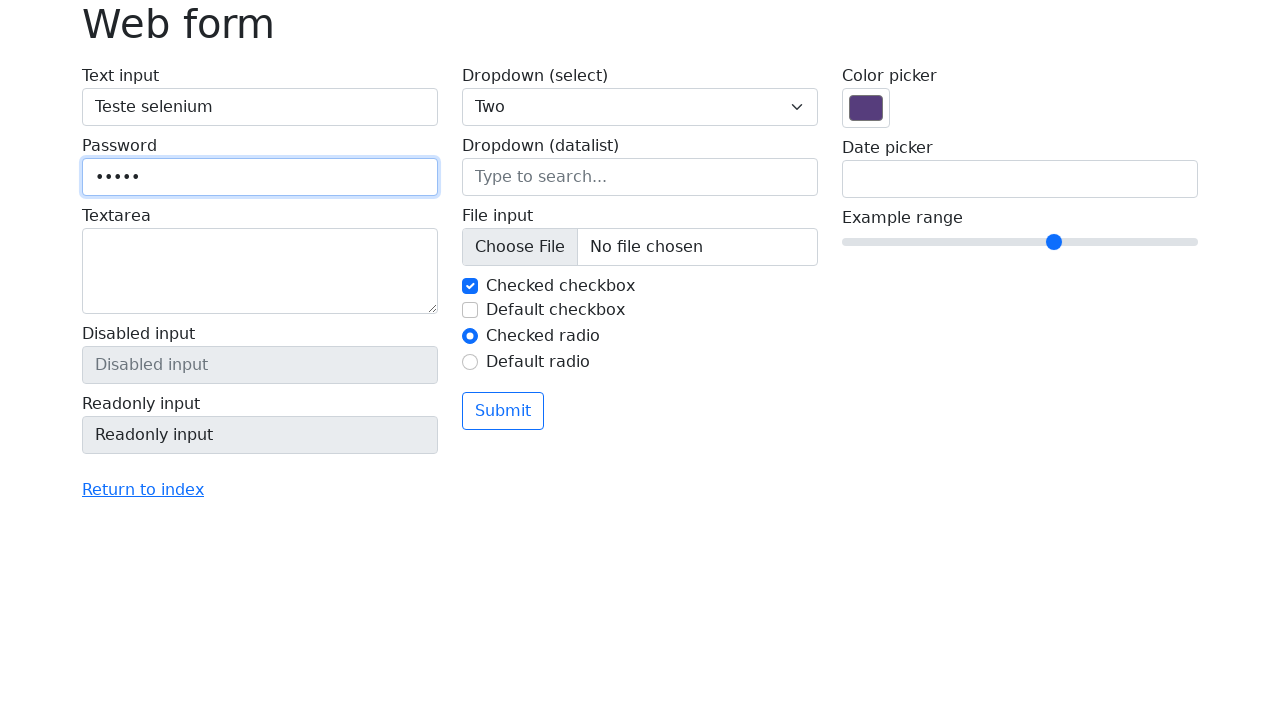

Pressed ArrowRight on range slider (2nd time) on input[name='my-range']
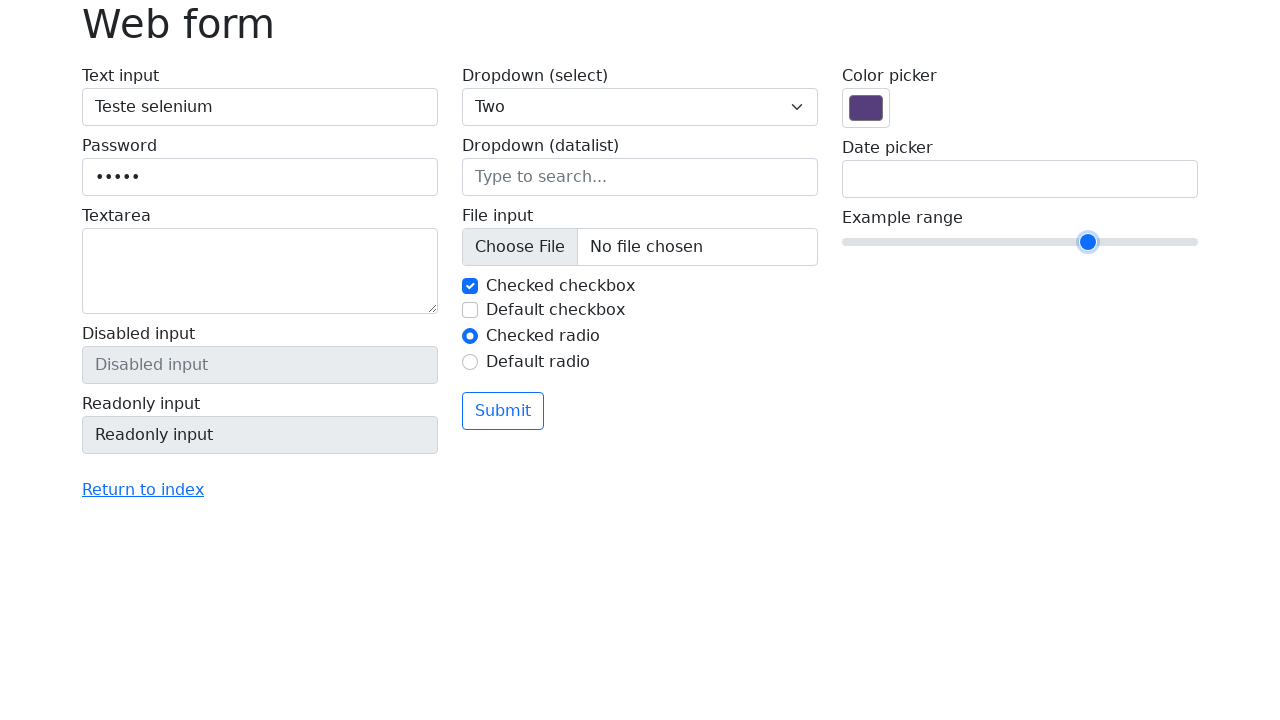

Pressed ArrowRight on range slider (3rd time) on input[name='my-range']
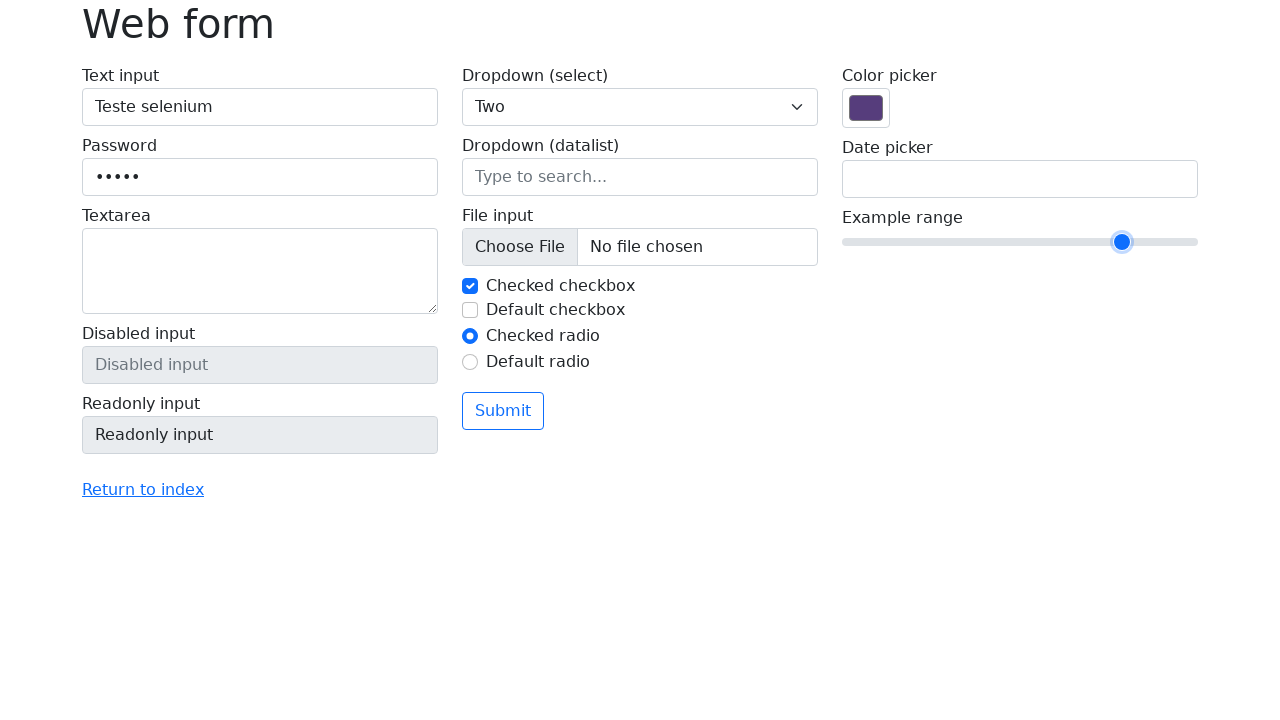

Clicked submit button to submit the form at (503, 411) on button
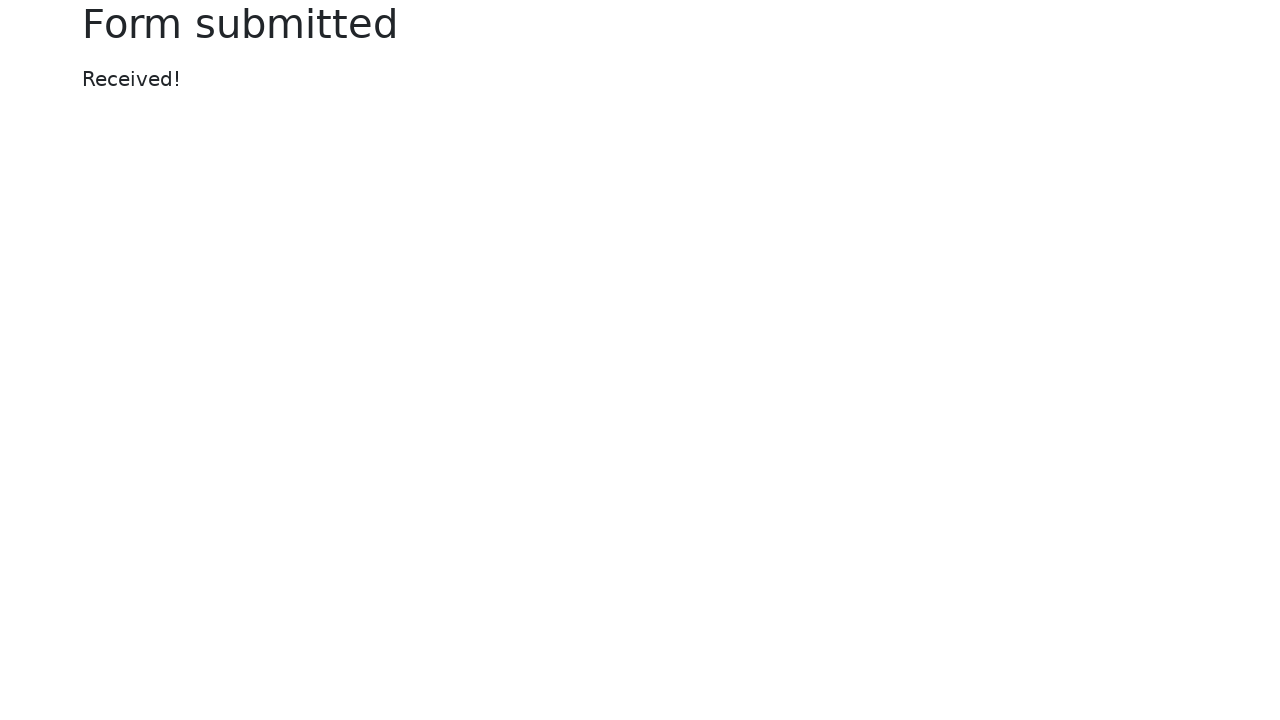

Form submission result message loaded
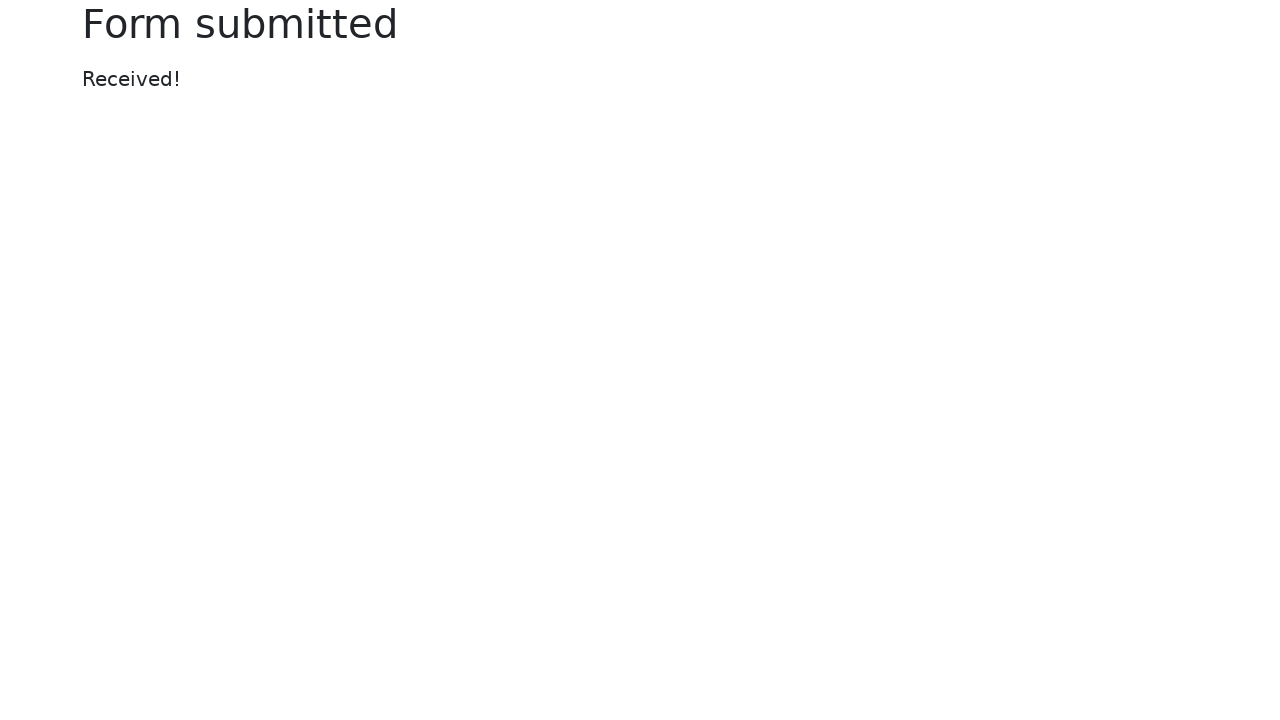

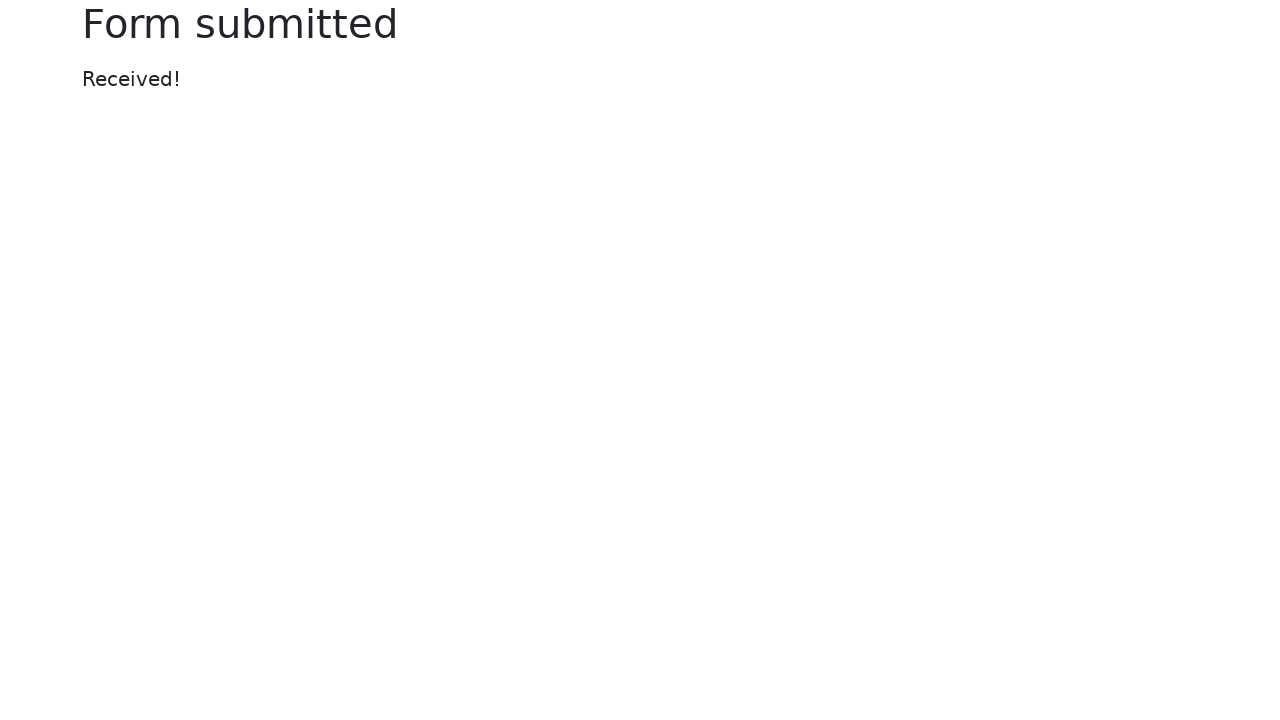